Tests the Welsh language bank holidays page by verifying content and switching between country tabs.

Starting URL: https://www.gov.uk/gwyliau-banc

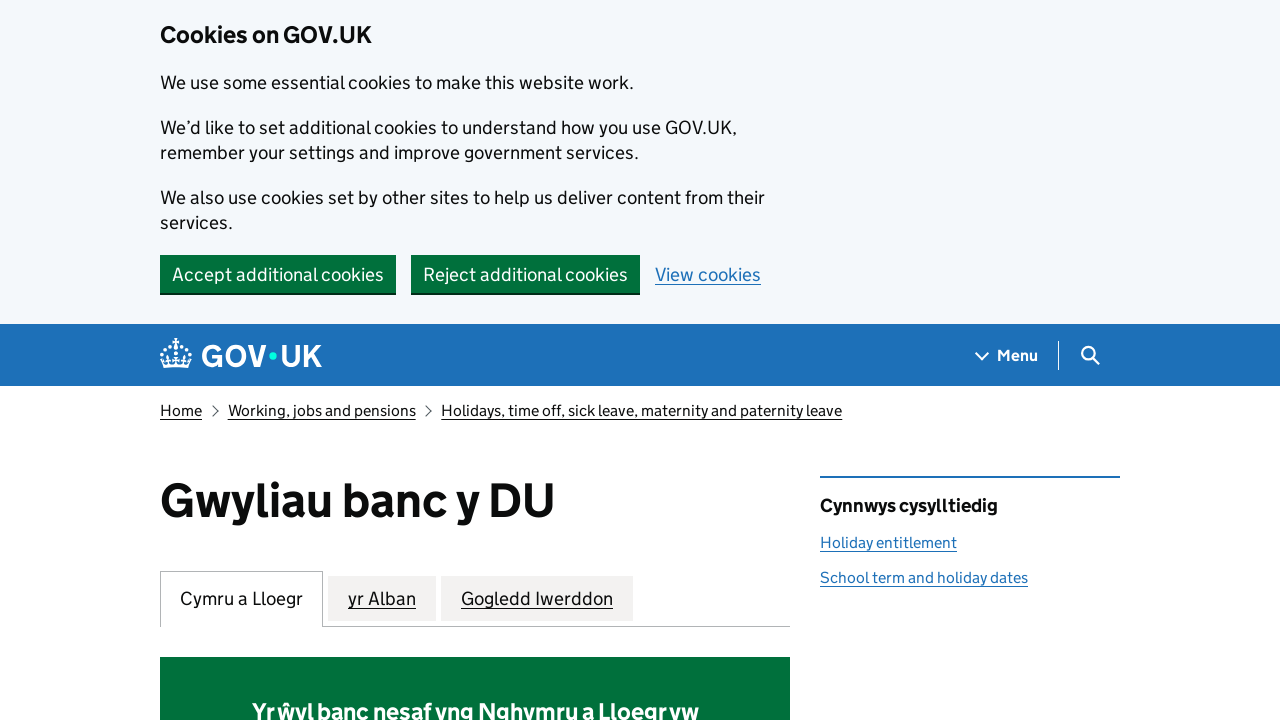

Verified main page heading 'Gwyliau banc y DU' is visible
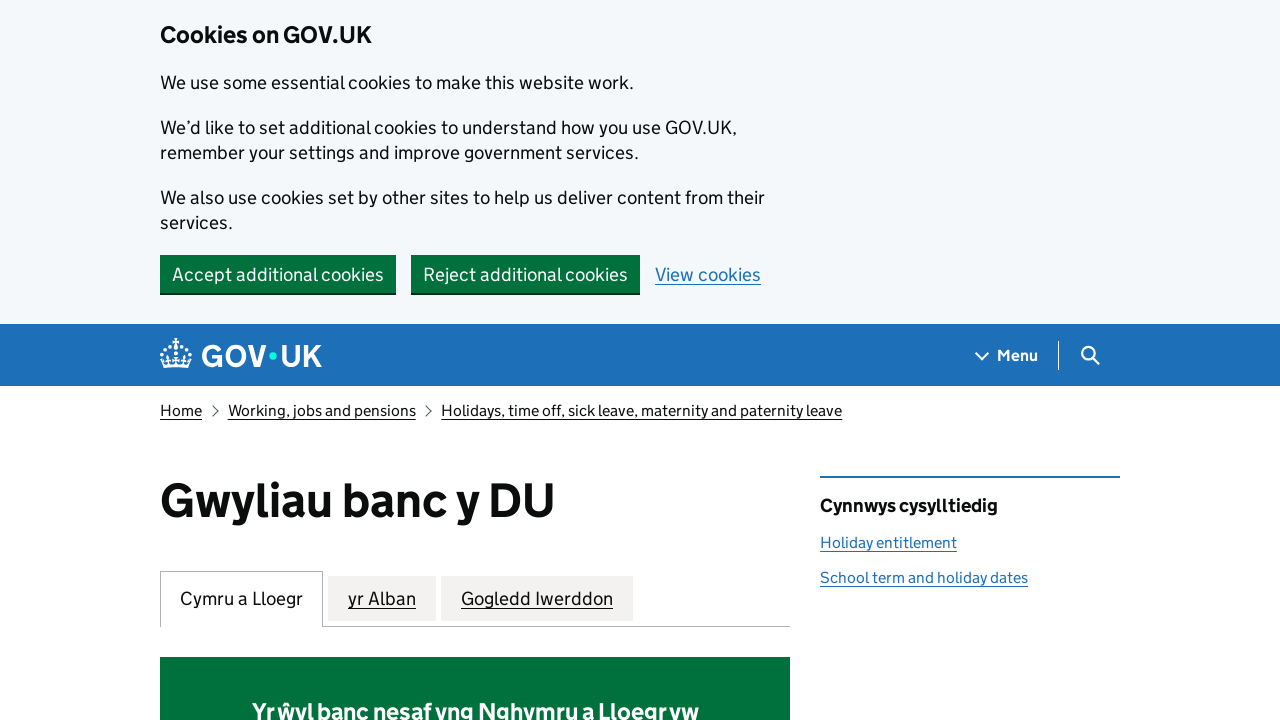

Verified England and Wales section heading is visible by default
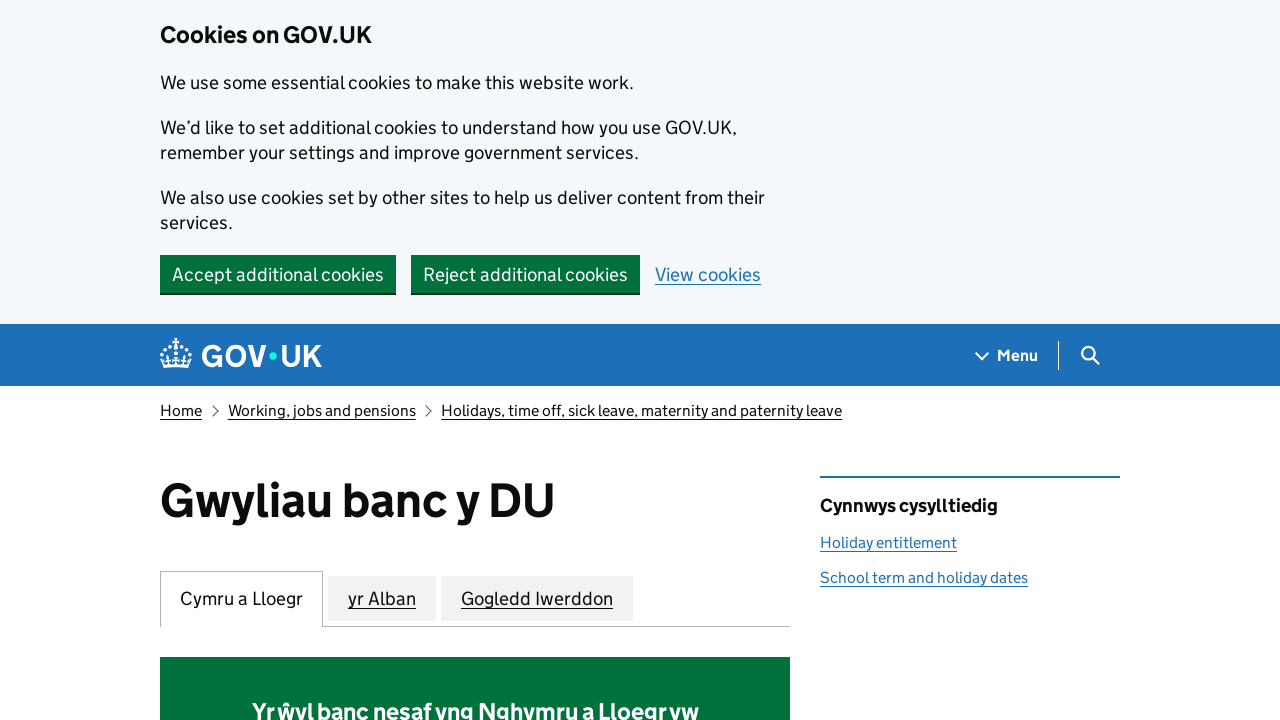

Clicked Scotland tab (yr Alban) at (382, 598) on internal:role=tab[name="yr Alban"i]
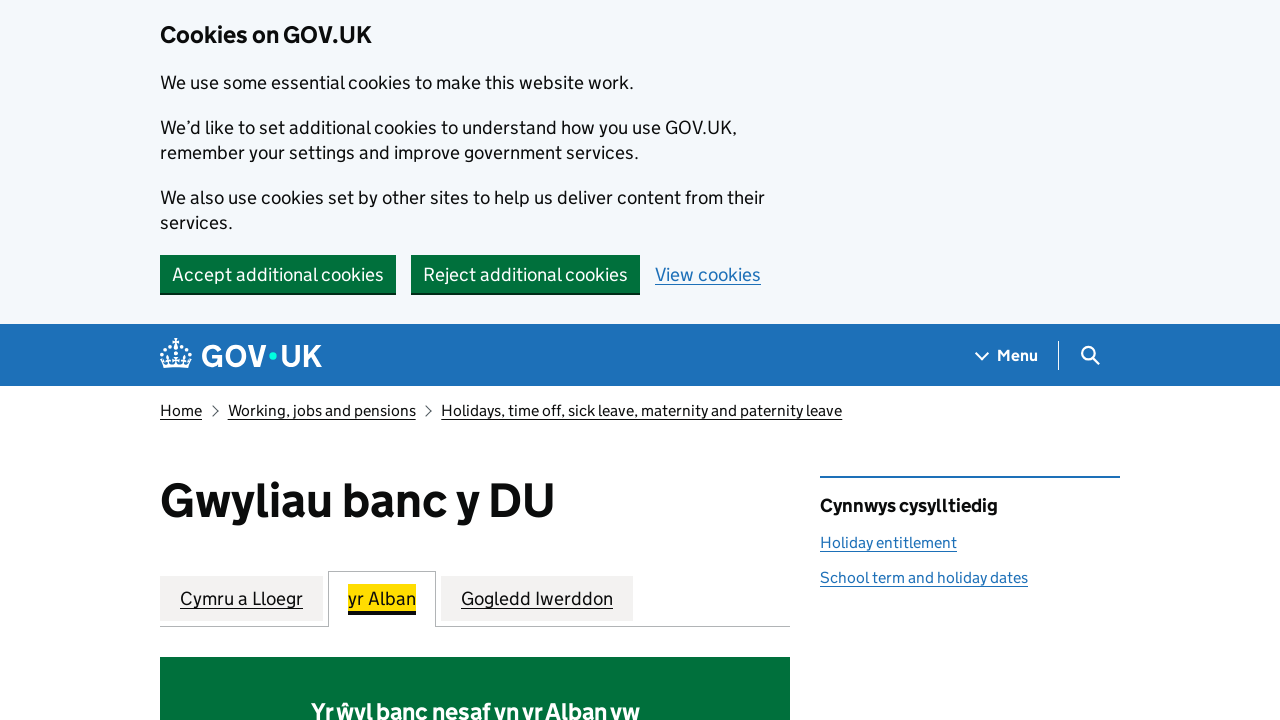

Verified Scotland section heading is now visible
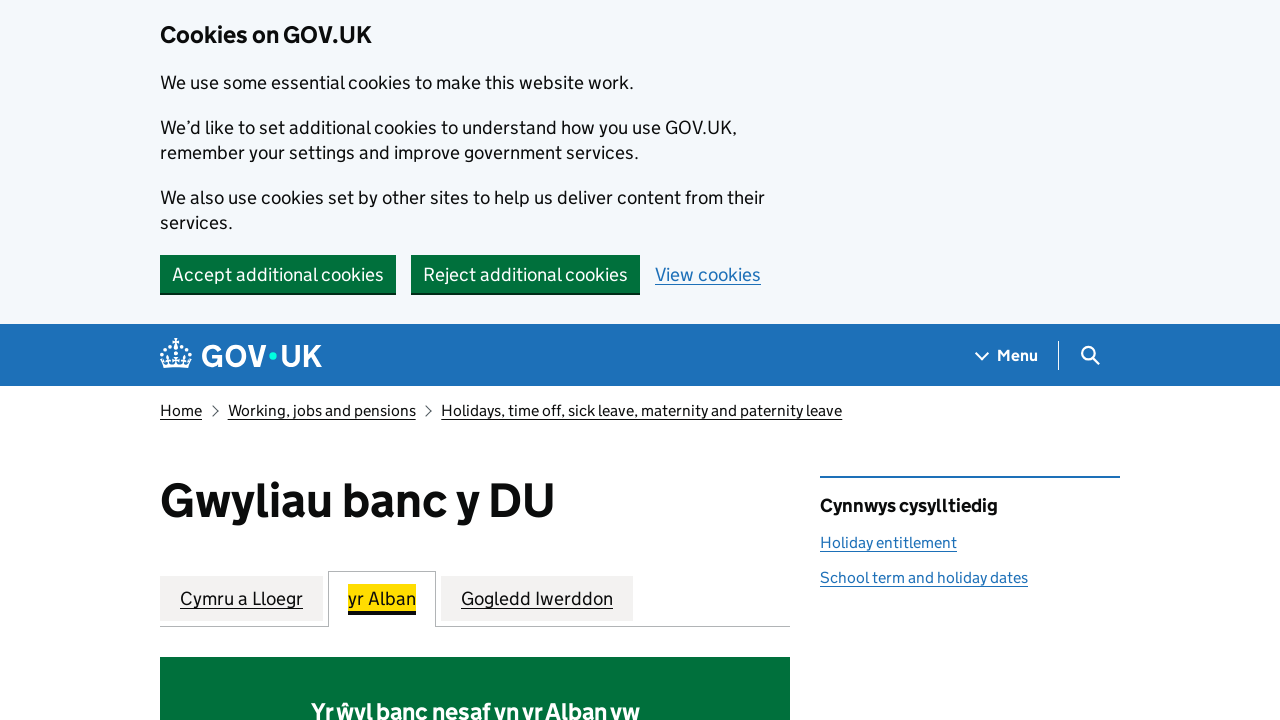

Clicked Northern Ireland tab (Gogledd Iwerddon) at (537, 598) on internal:role=tab[name="Gogledd Iwerddon"i]
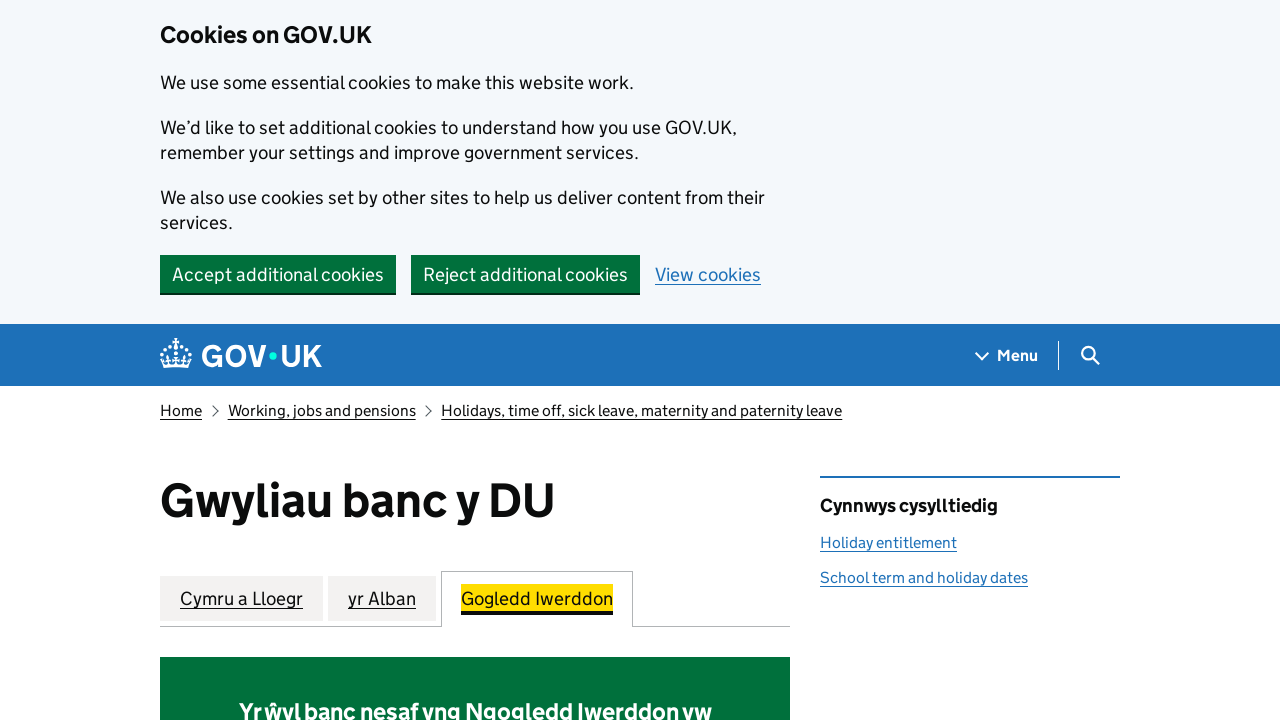

Verified Northern Ireland section heading is now visible
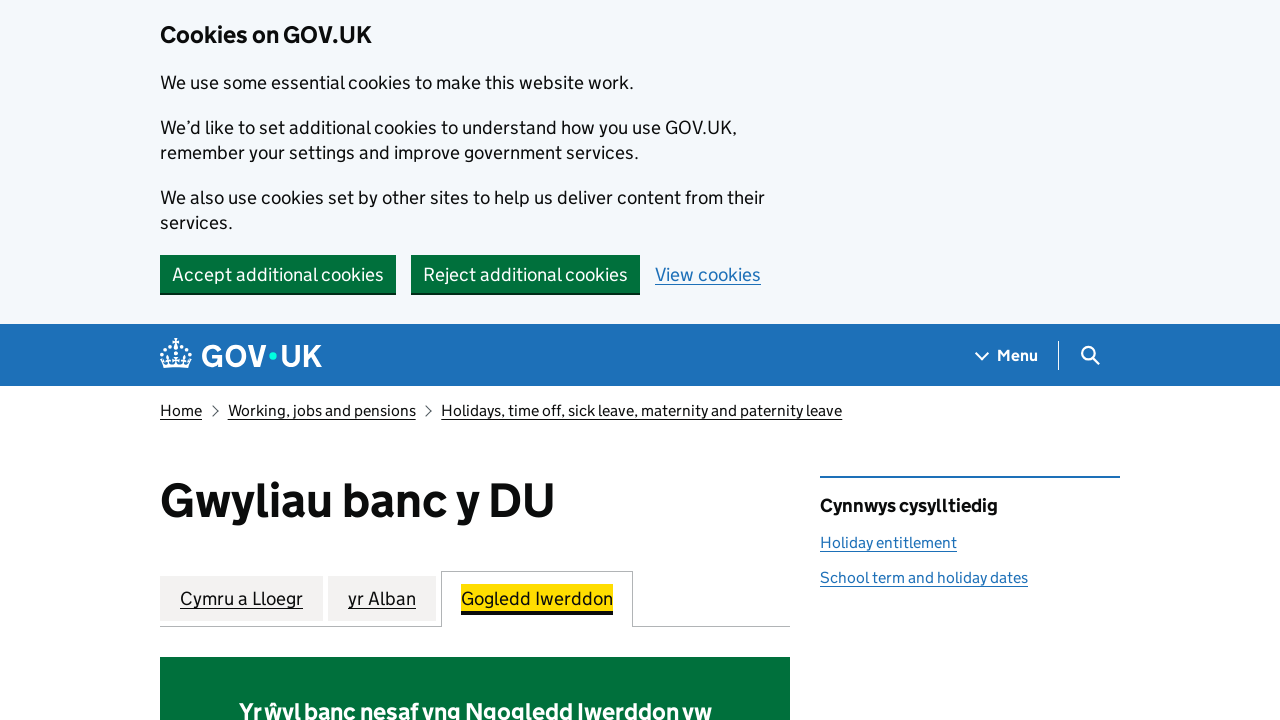

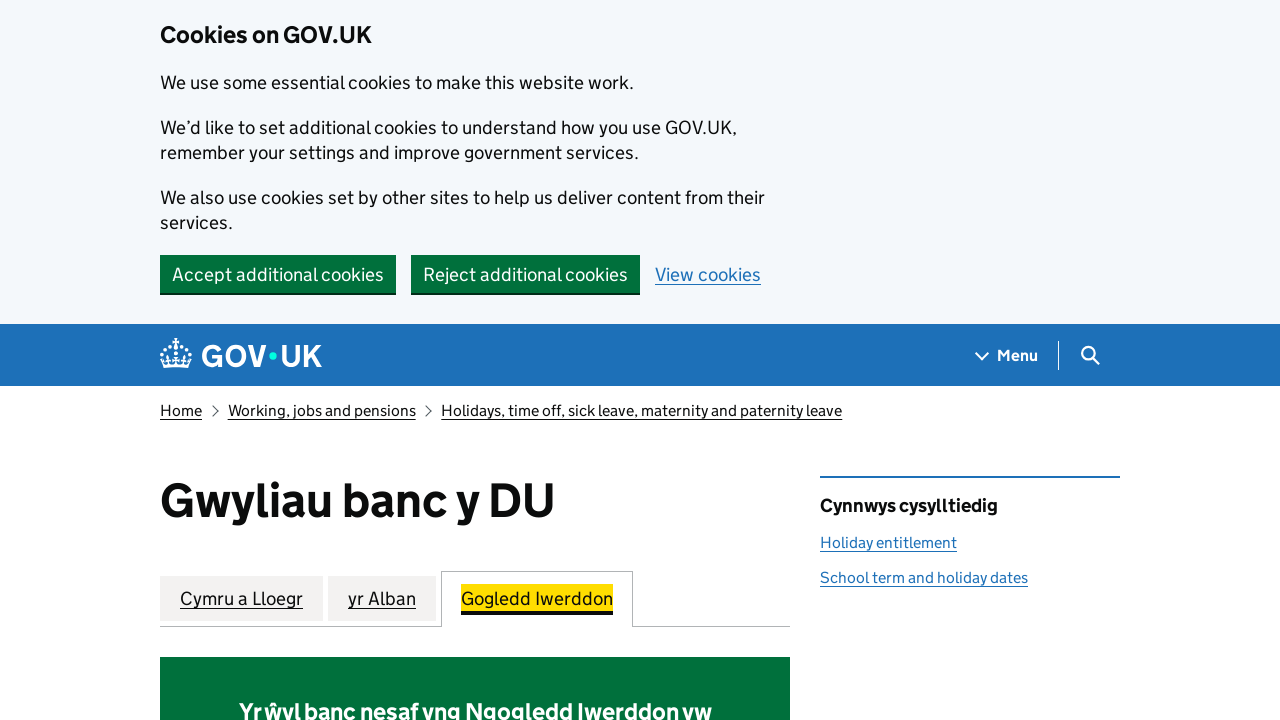